Tests a form submission that involves retrieving an attribute value, calculating a mathematical result, filling in the answer, selecting checkboxes and radio buttons, and submitting the form

Starting URL: http://suninjuly.github.io/get_attribute.html

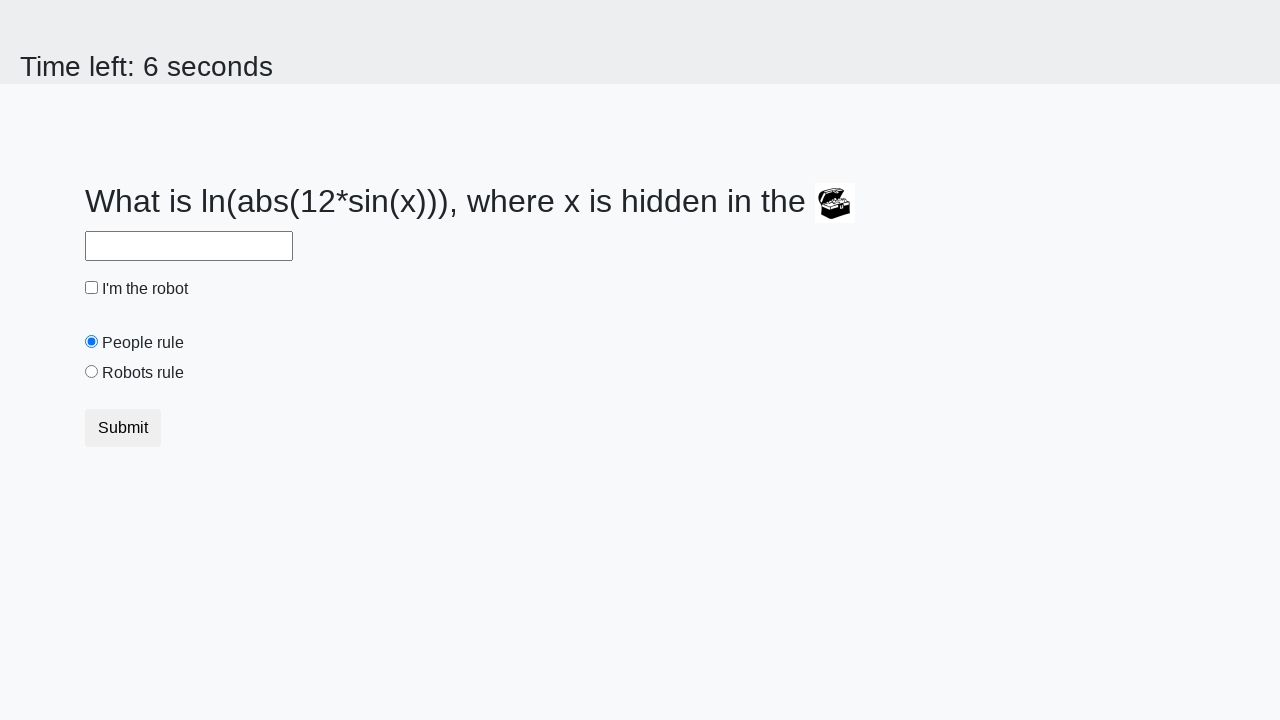

Located treasure element
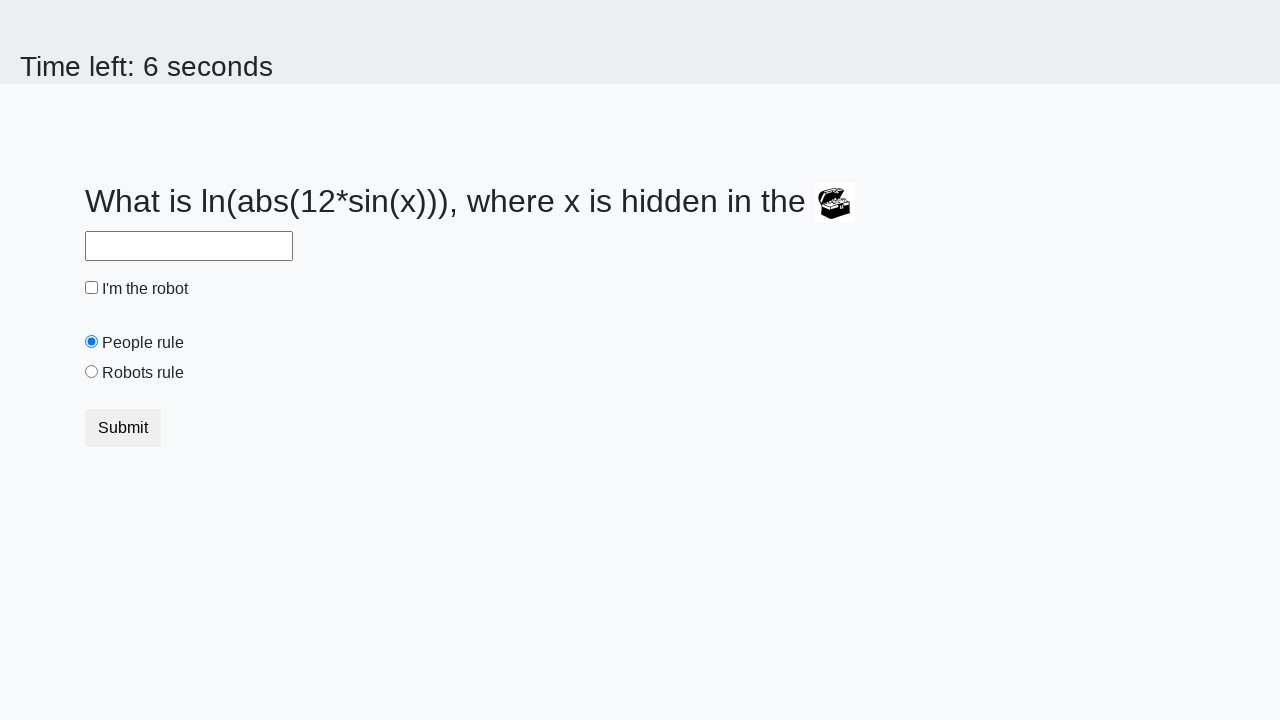

Retrieved valuex attribute from treasure element: 918
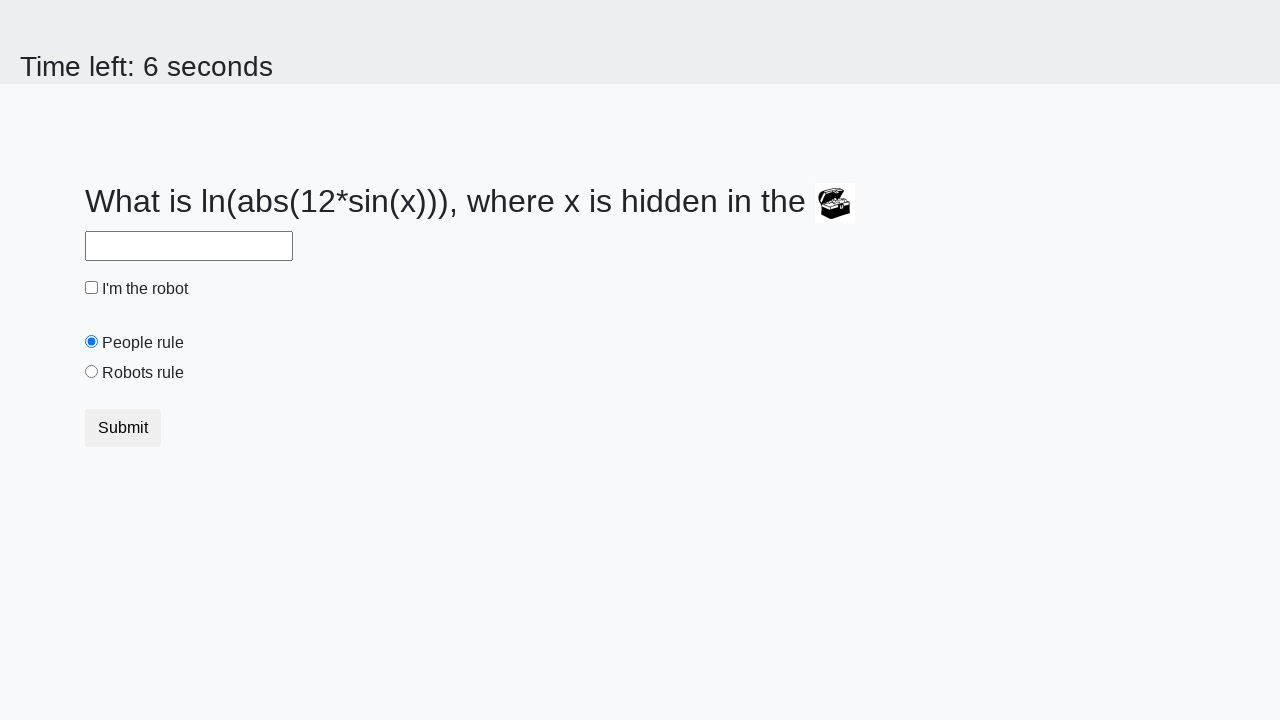

Calculated mathematical result: 1.9891596781684564
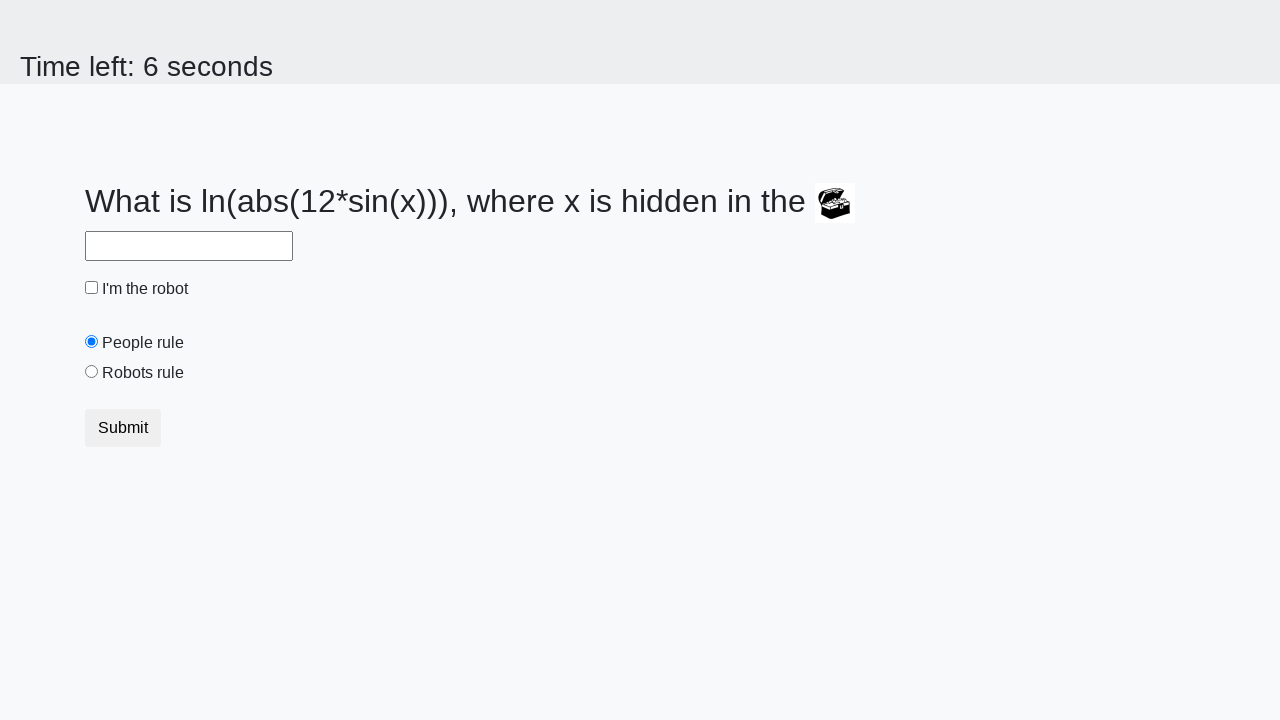

Filled answer field with calculated value: 1.9891596781684564 on #answer
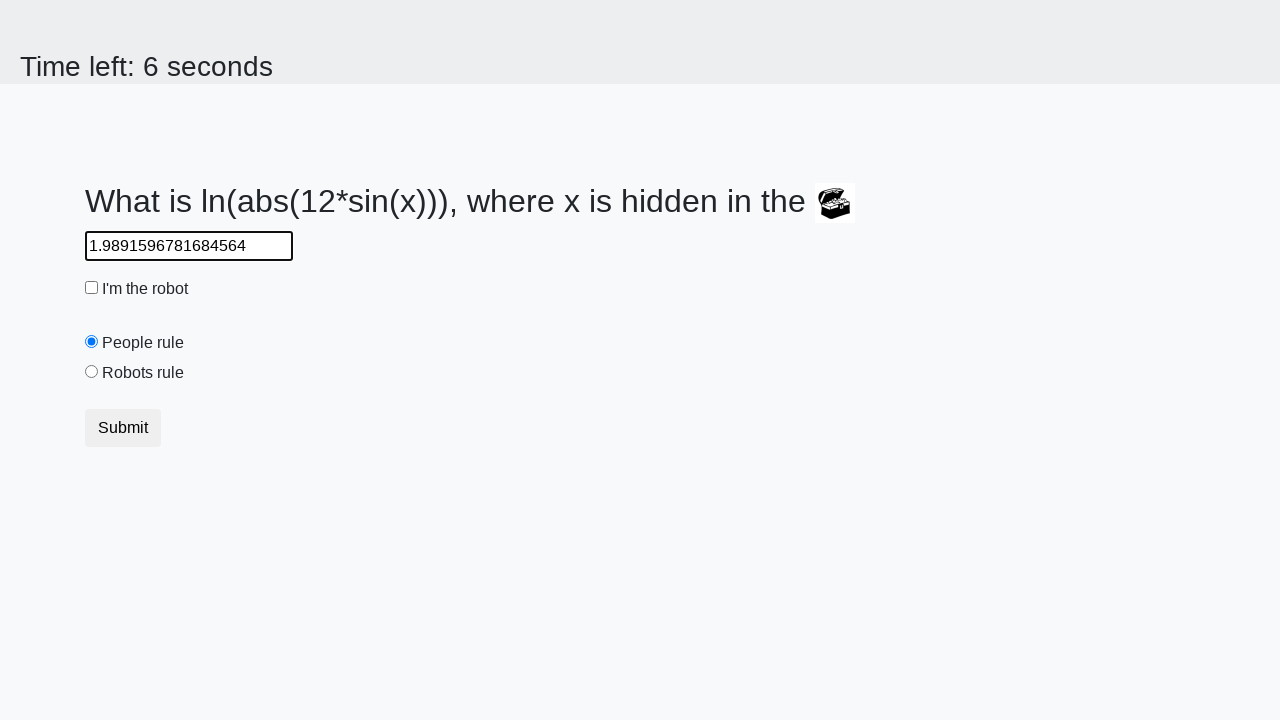

Clicked robot checkbox at (92, 288) on #robotCheckbox
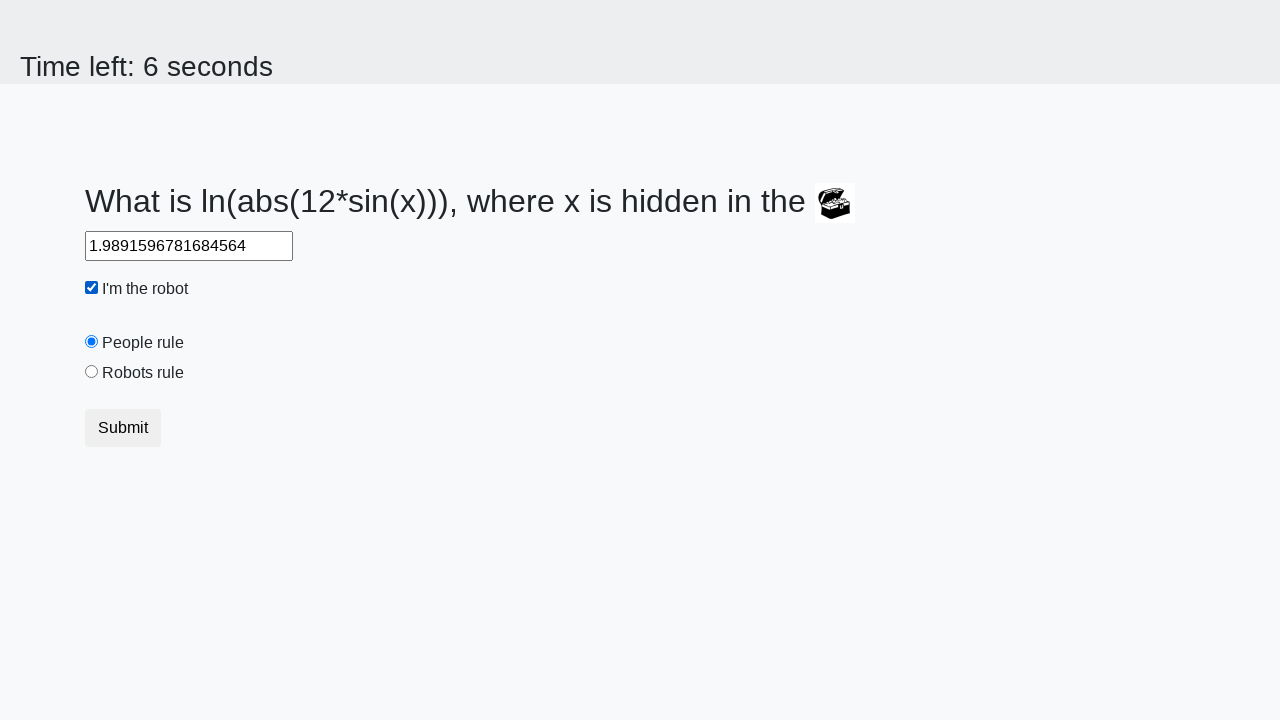

Clicked robots rule radio button at (92, 372) on #robotsRule
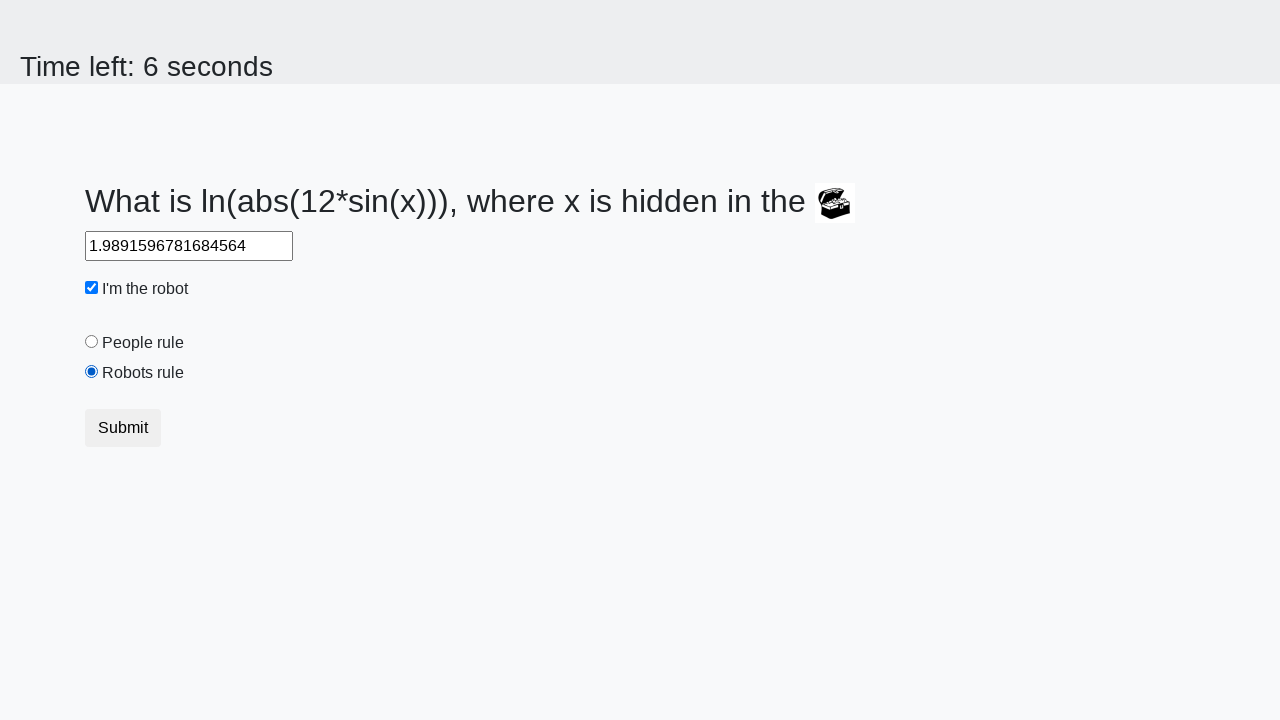

Clicked submit button to submit form at (123, 428) on button.btn
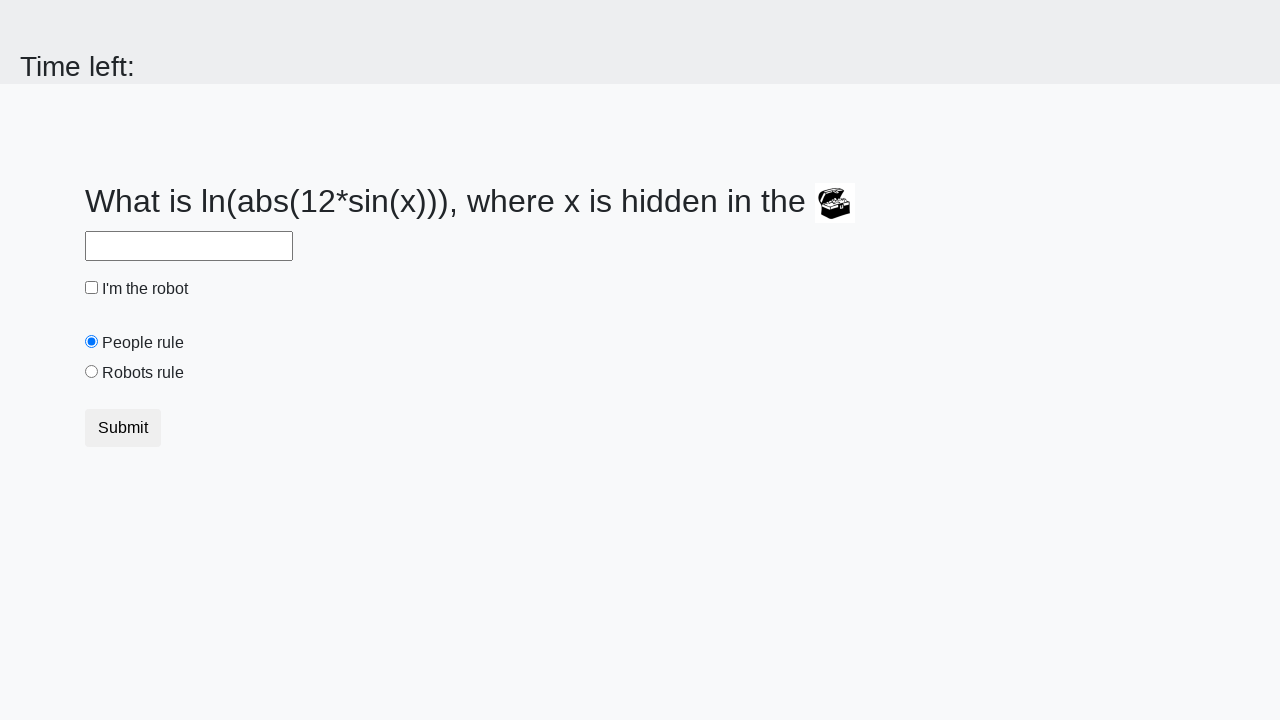

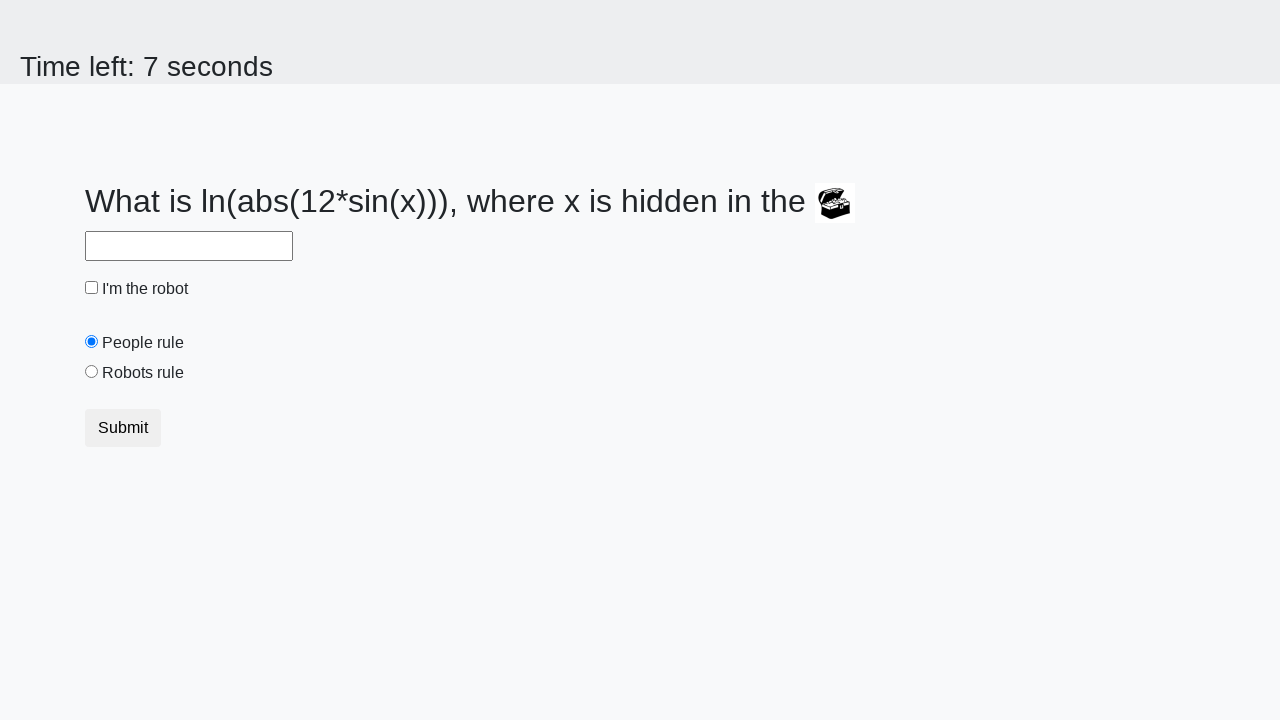